Tests negative signup flow by entering invalid data (username too short, password too short) and attempting to register

Starting URL: https://selenium-blog.herokuapp.com

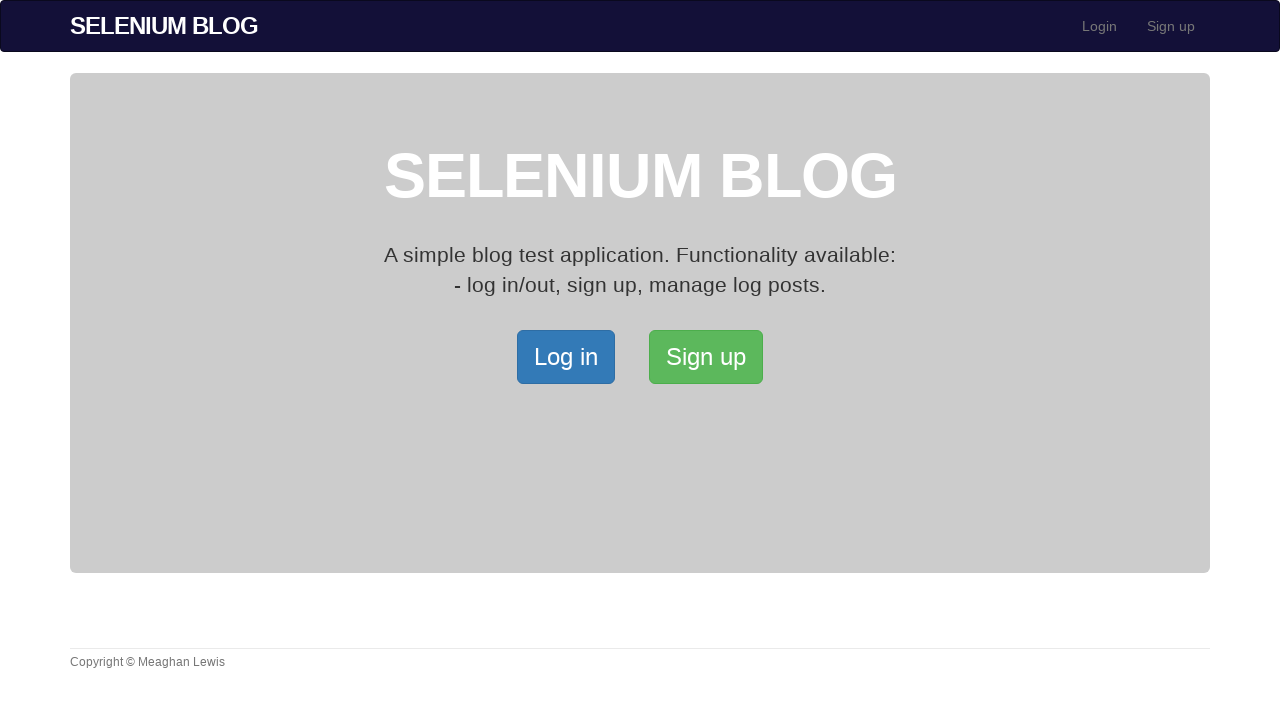

Navigated to https://selenium-blog.herokuapp.com
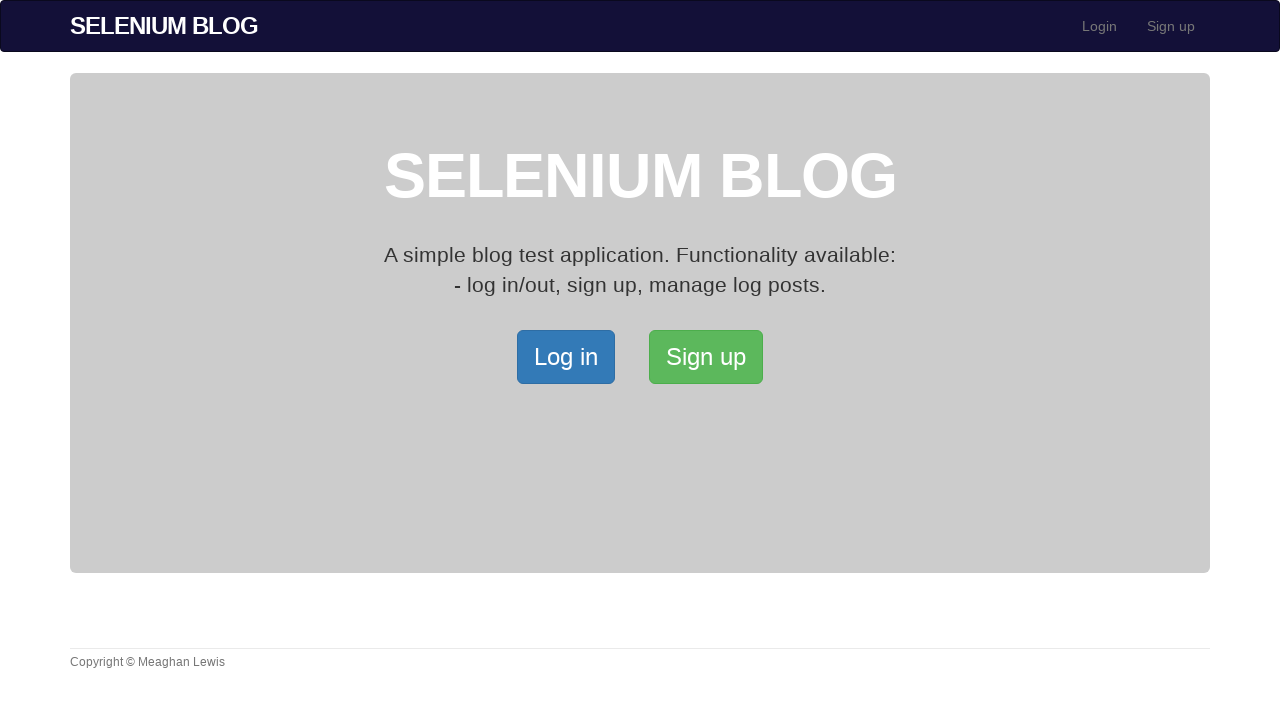

Clicked on Signup button to open the Signup page at (706, 357) on xpath=/html/body/div[2]/div/a[2]
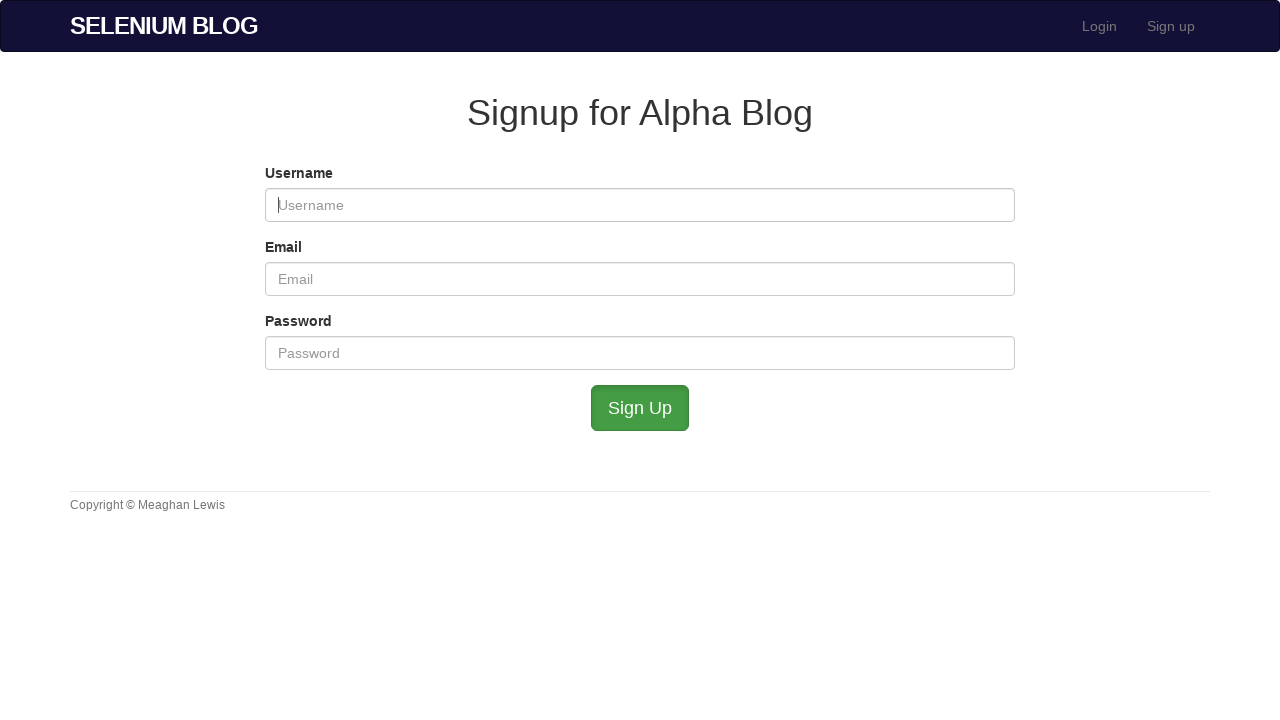

Filled username field with short username 'ru' on #user_username
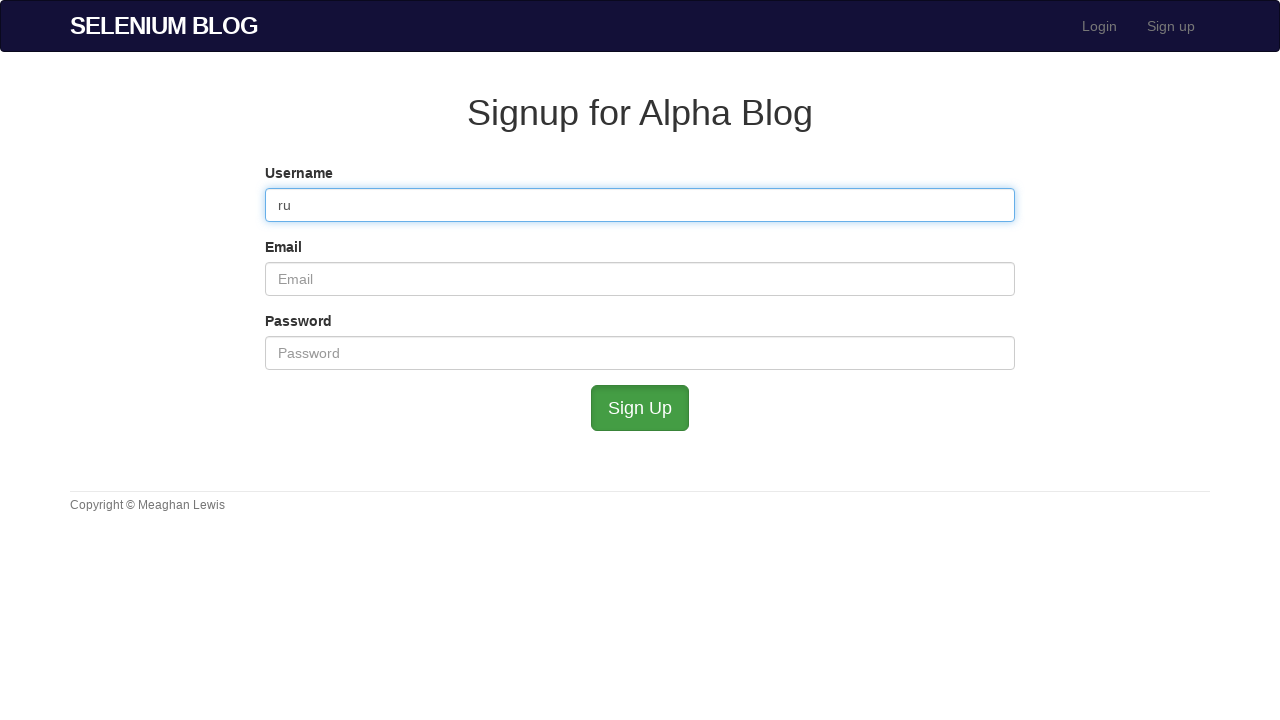

Filled email field with 'rut@yamail.com' on #user_email
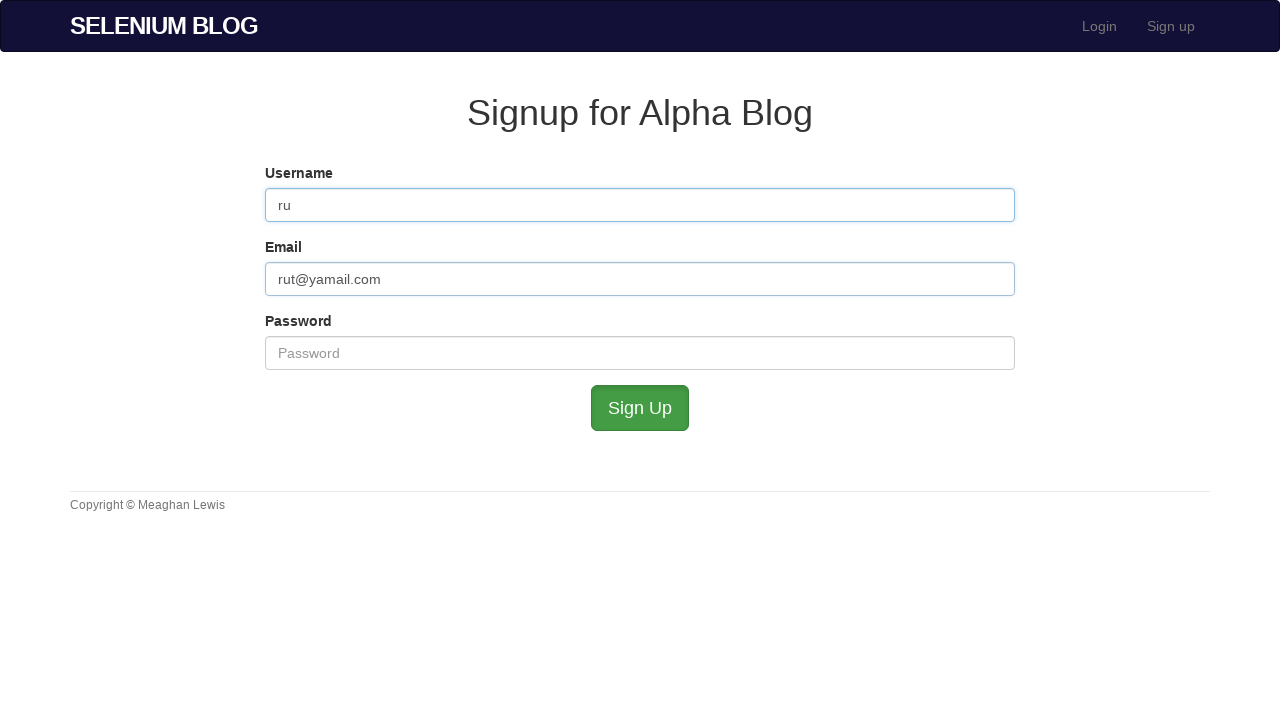

Filled password field with short password '1' on #user_password
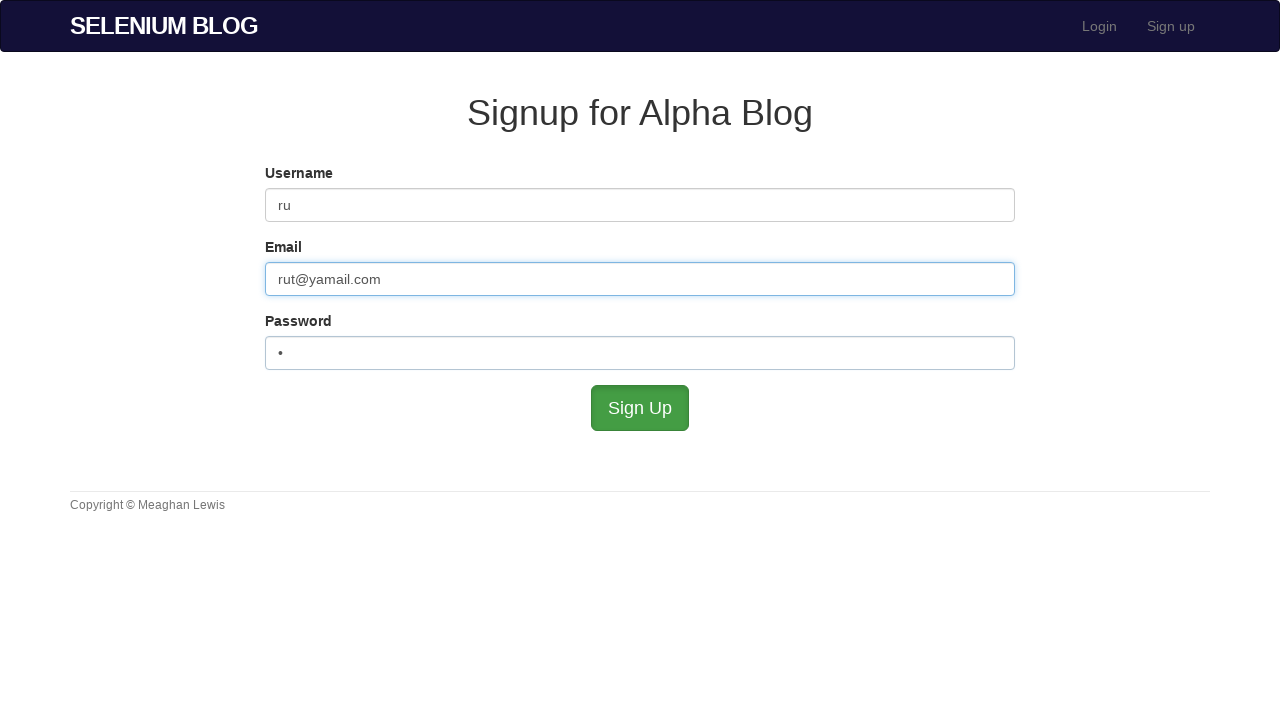

Clicked on the Signup button to attempt registration with invalid data at (640, 408) on #submit
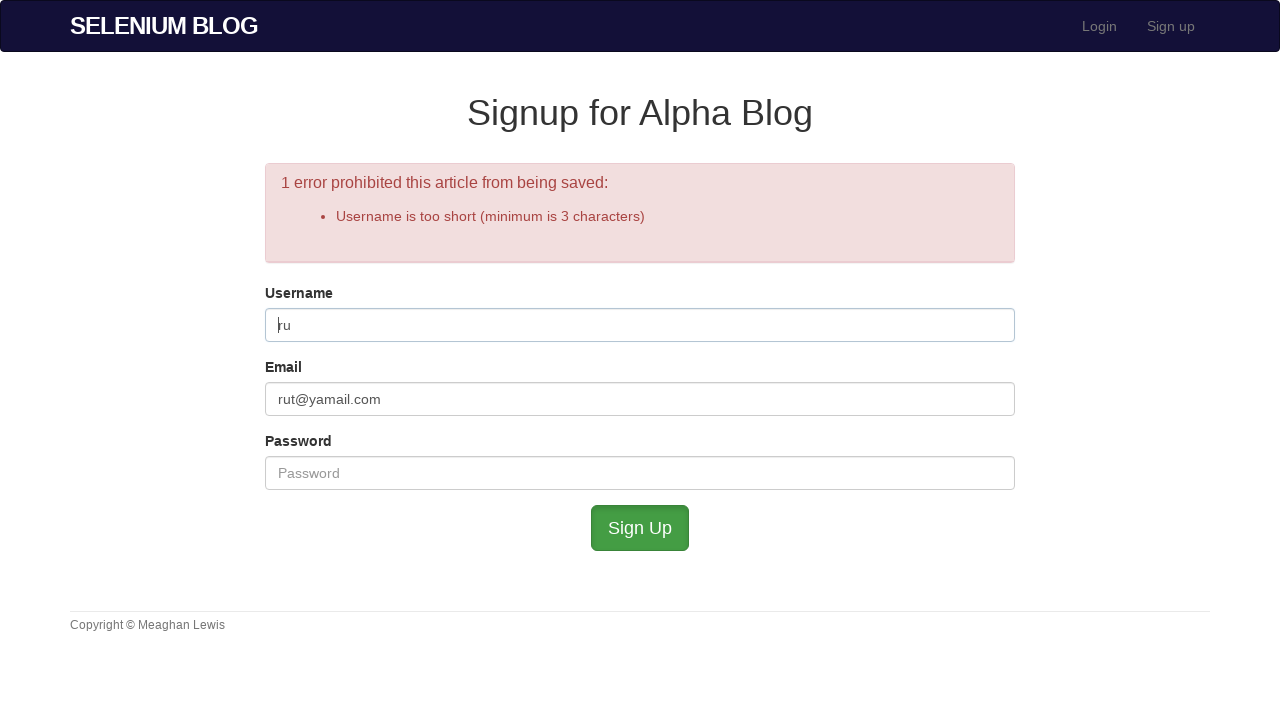

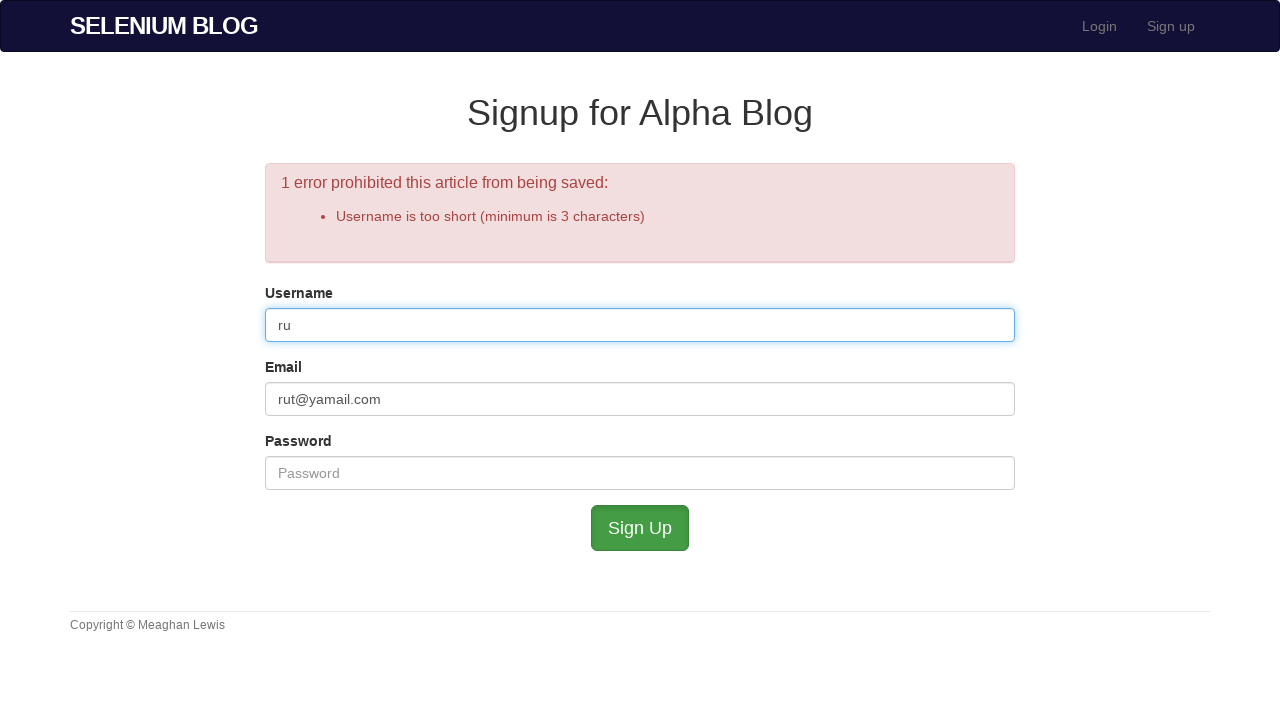